Tests that form elements are displayed and fills in email and education fields, then clicks the under 18 radio button.

Starting URL: https://automationfc.github.io/basic-form/index.html

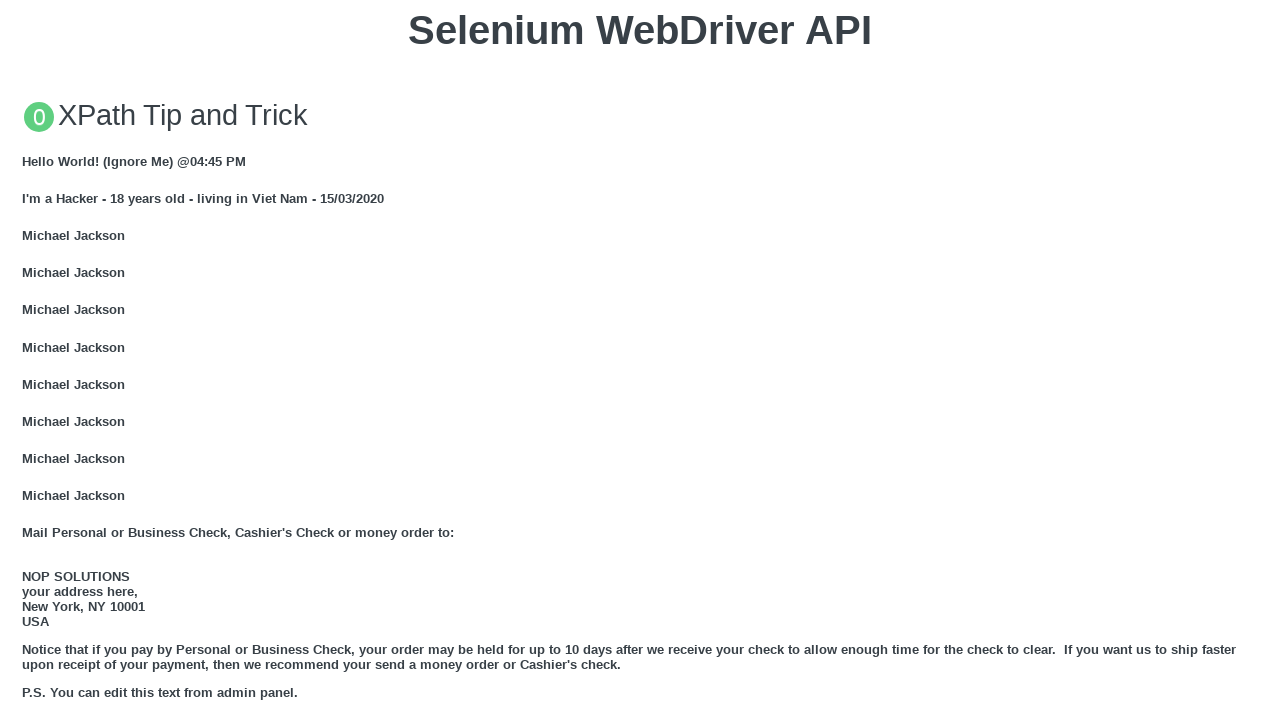

Email textbox is visible and filled with 'Automation Testing' on input#mail
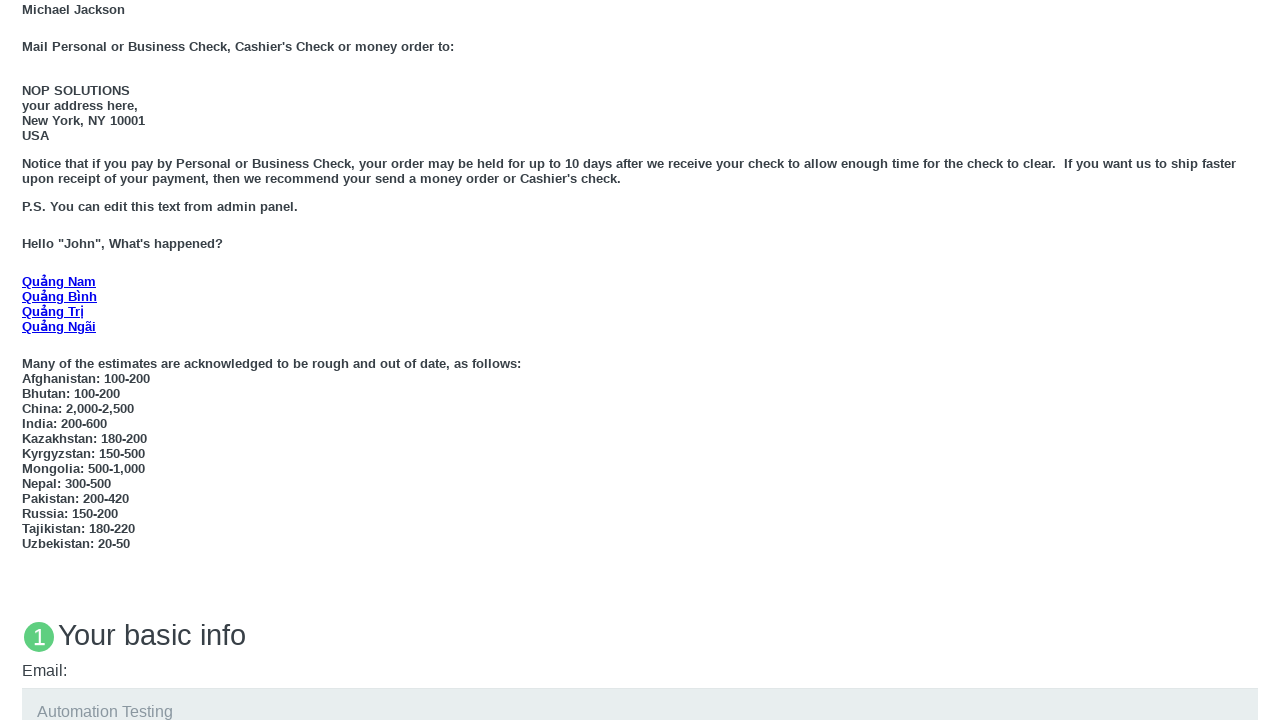

Education textarea is visible and filled with 'Automation Testing' on #edu
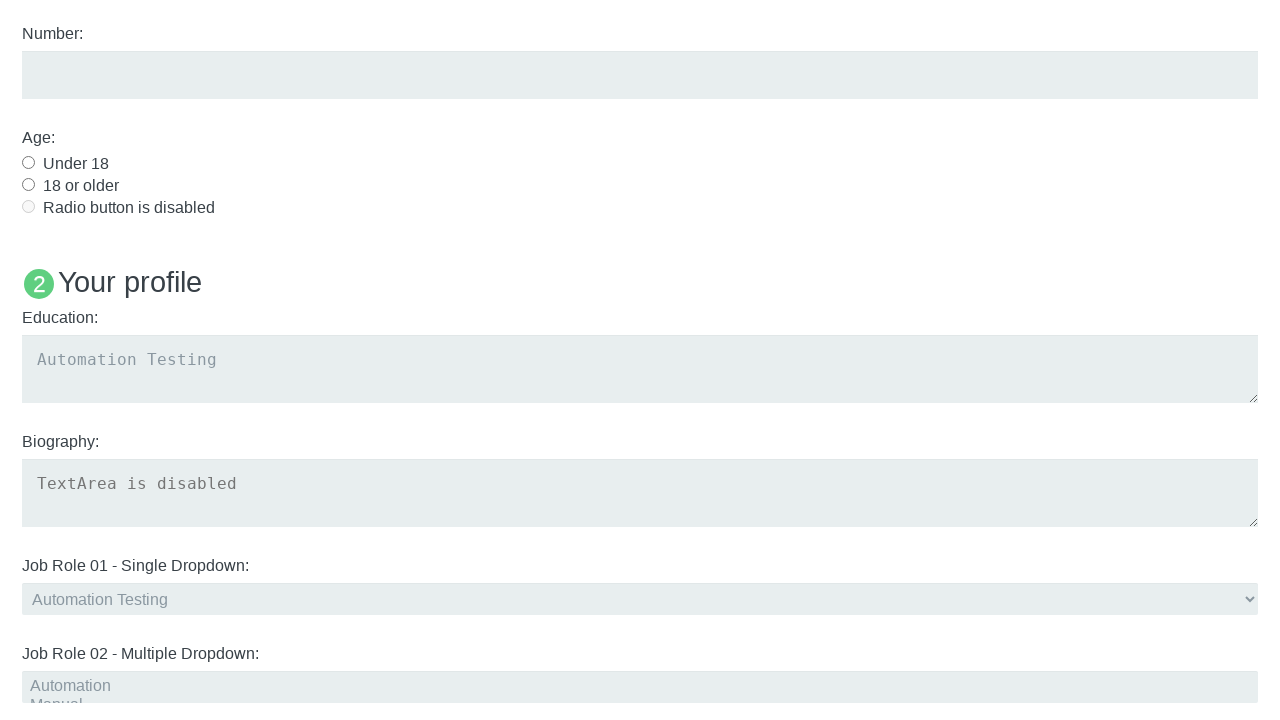

Under 18 radio button is visible and clicked at (28, 162) on #under_18
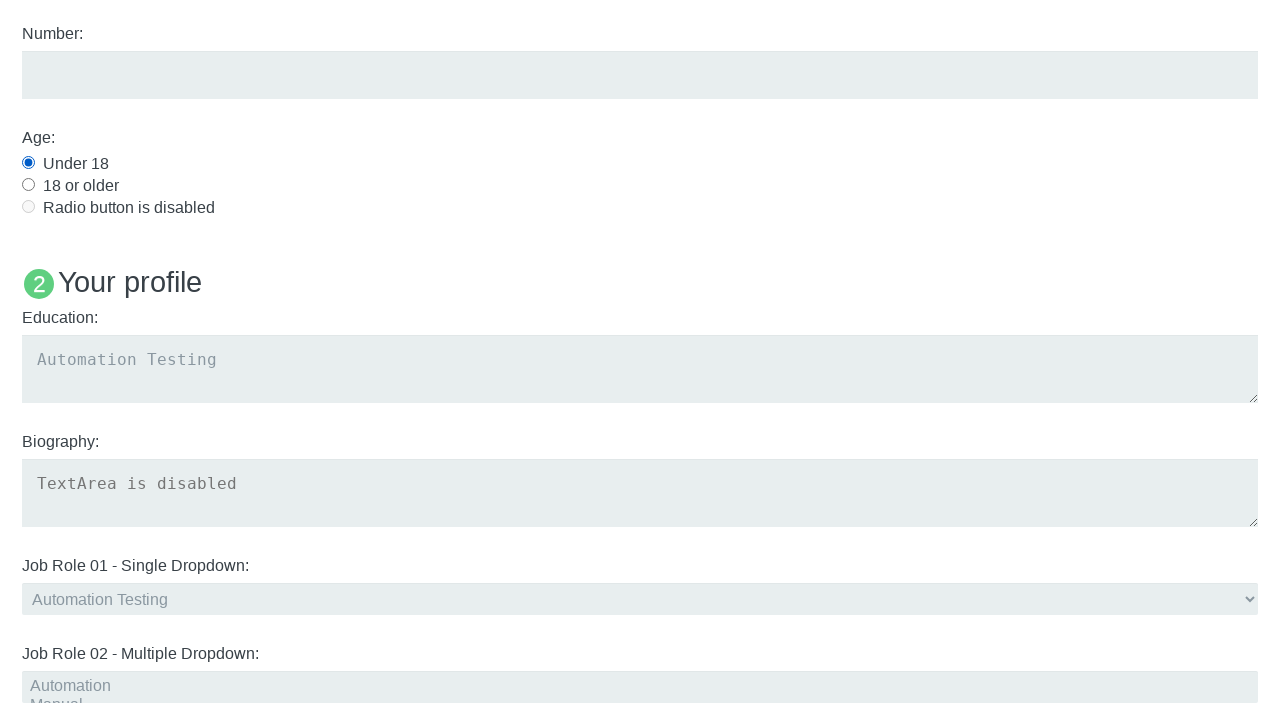

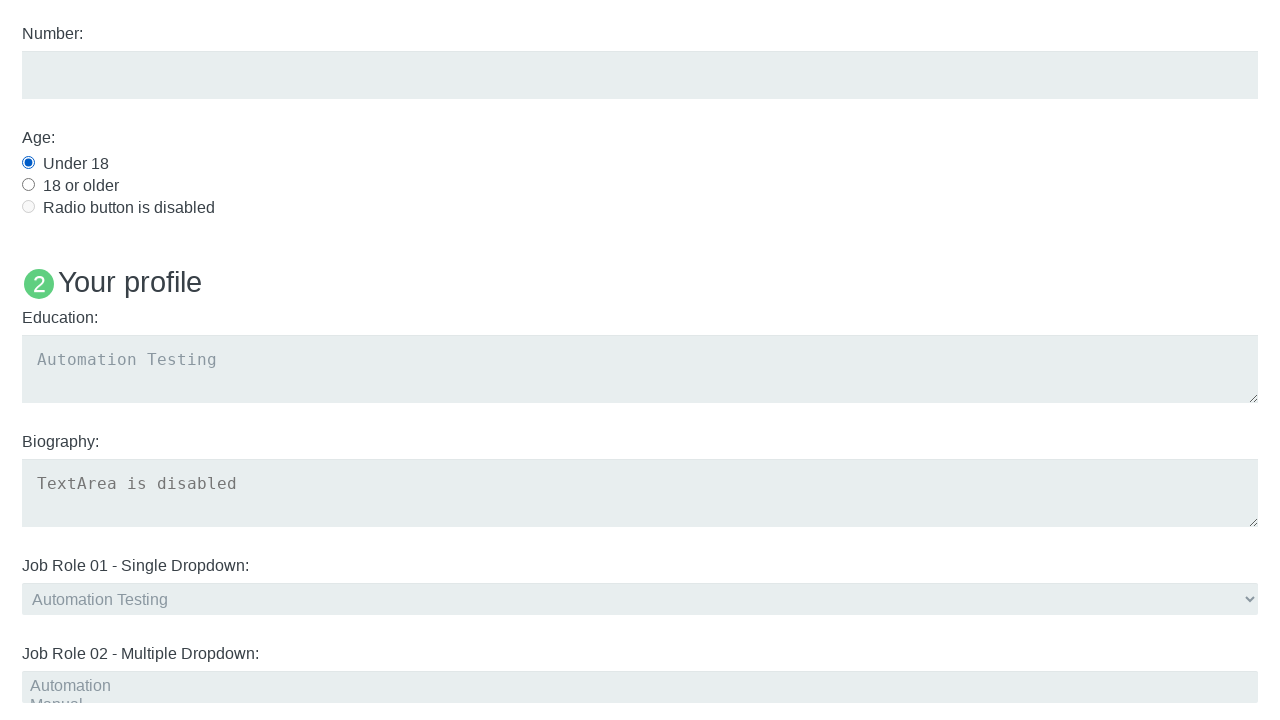